Tests negative login scenario by leaving username empty and entering a valid password to verify error message appears

Starting URL: https://saucedemo.com

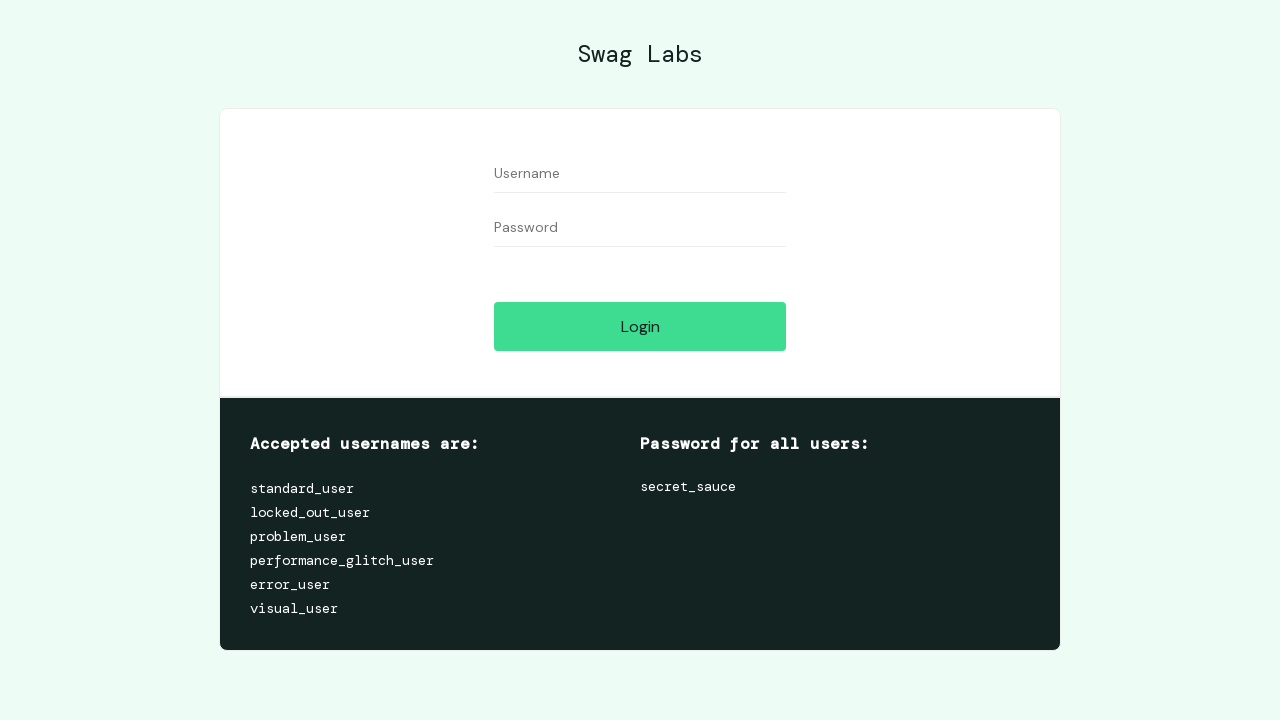

Filled password field with 'secret_sauce' while leaving username empty on #password
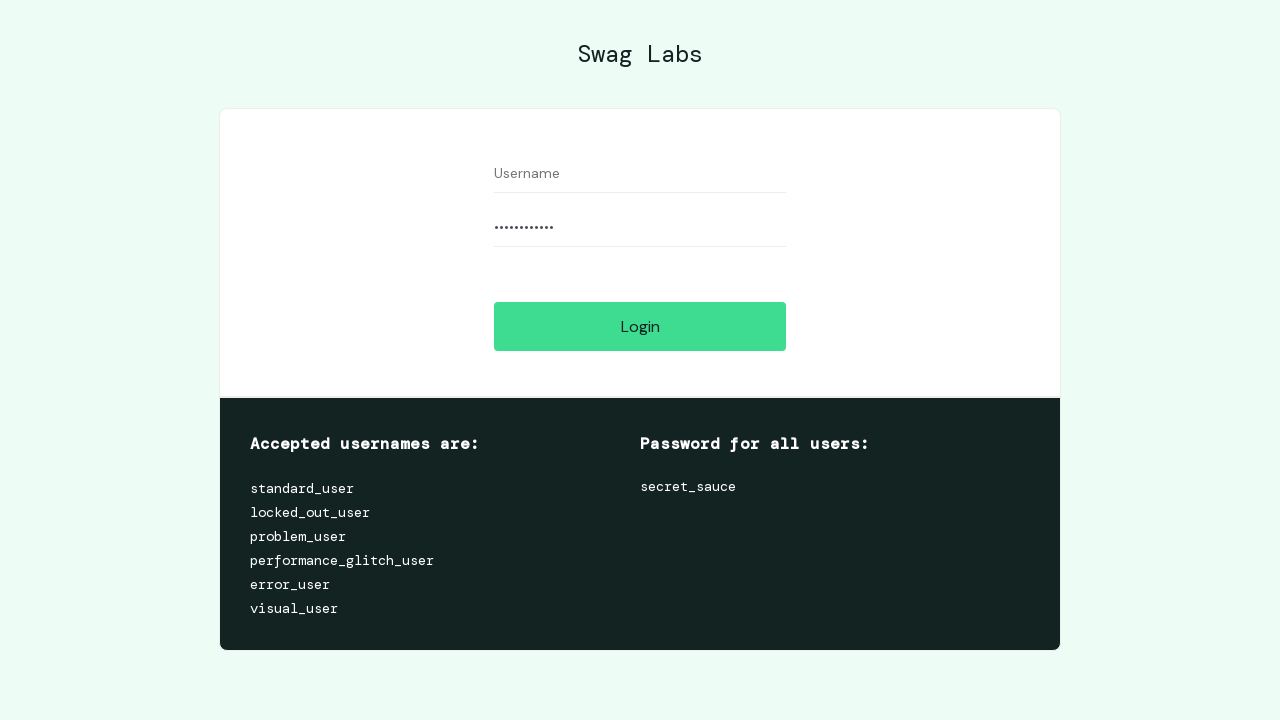

Clicked login button to attempt login with empty username at (640, 326) on #login-button
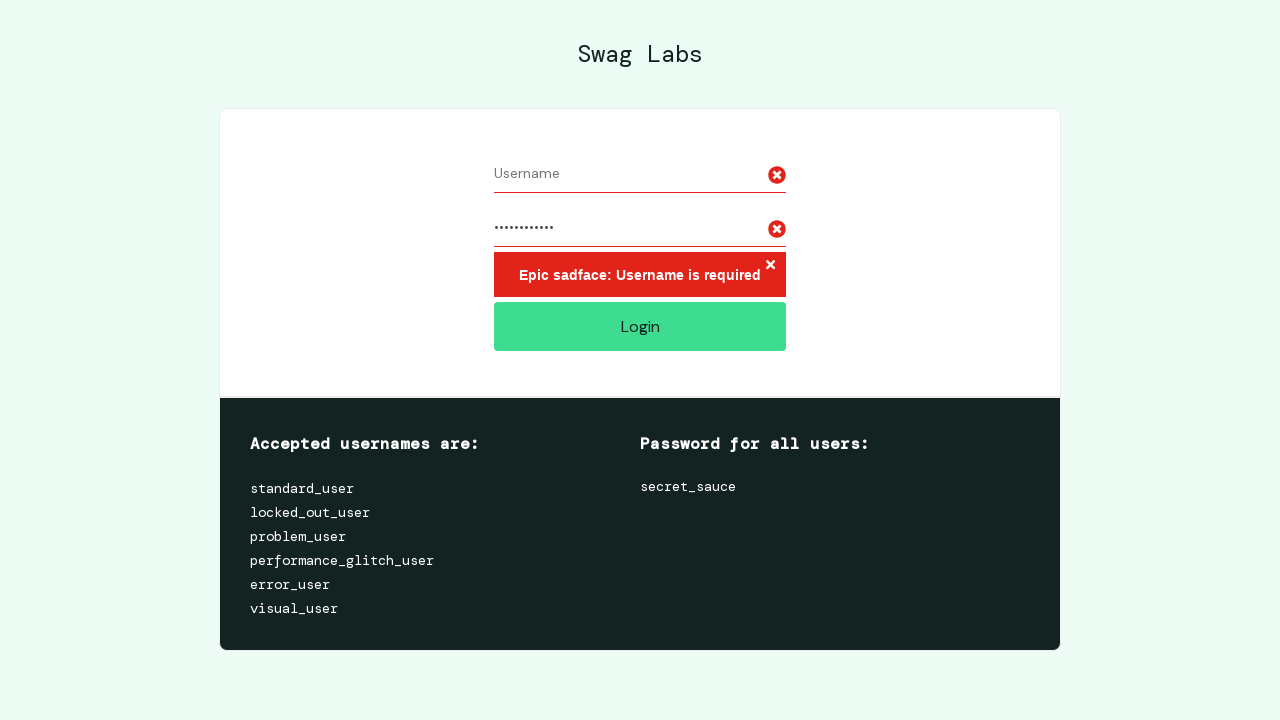

Error message element loaded
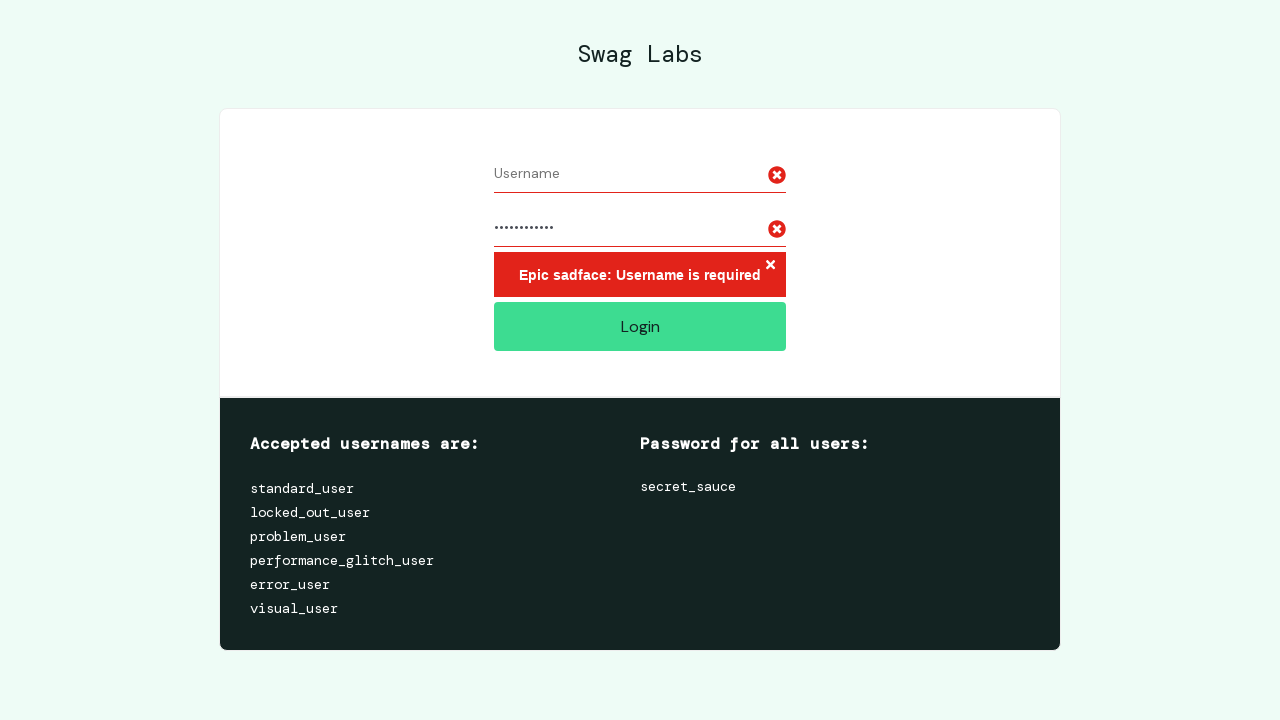

Retrieved error message text content
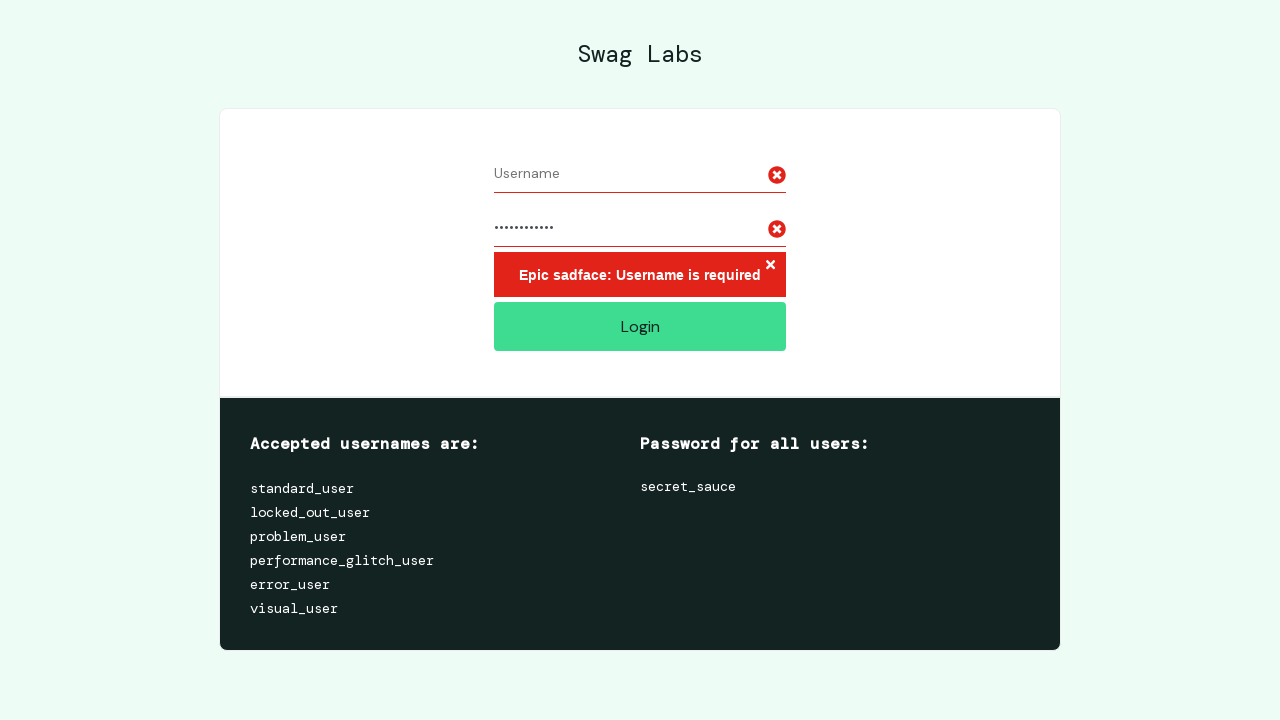

Verified error message contains 'Epic sadface: Username is required'
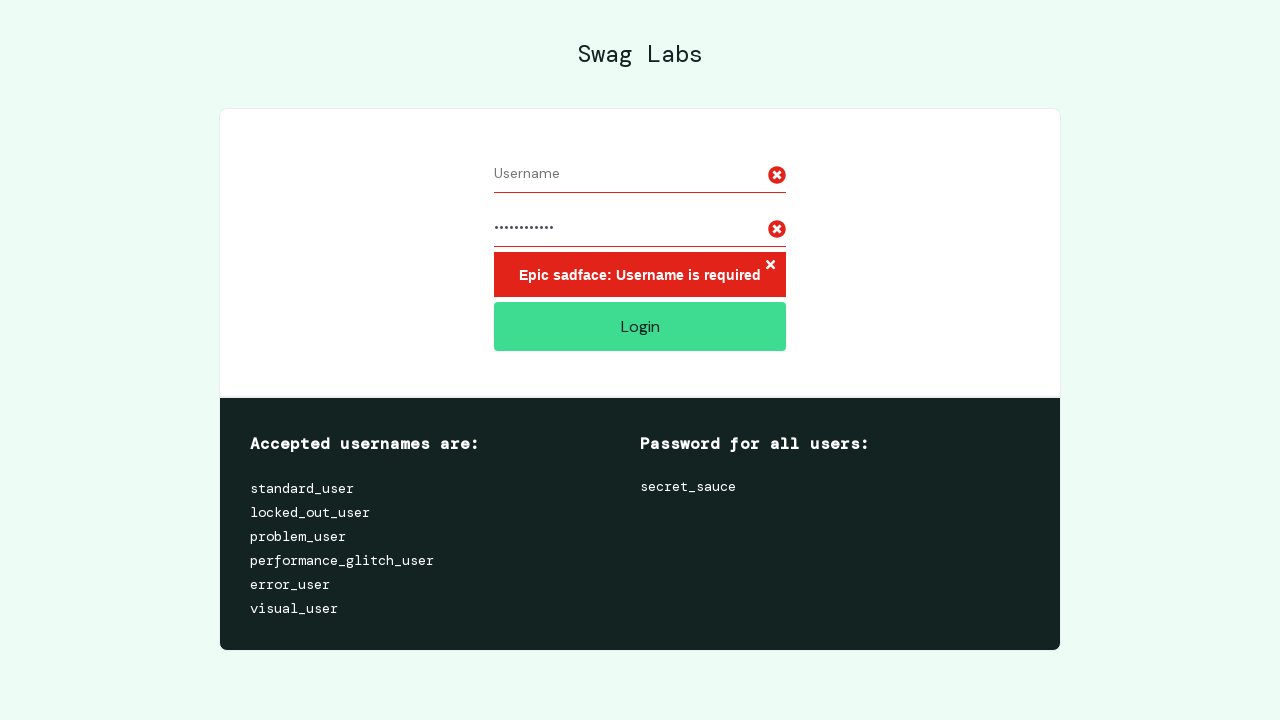

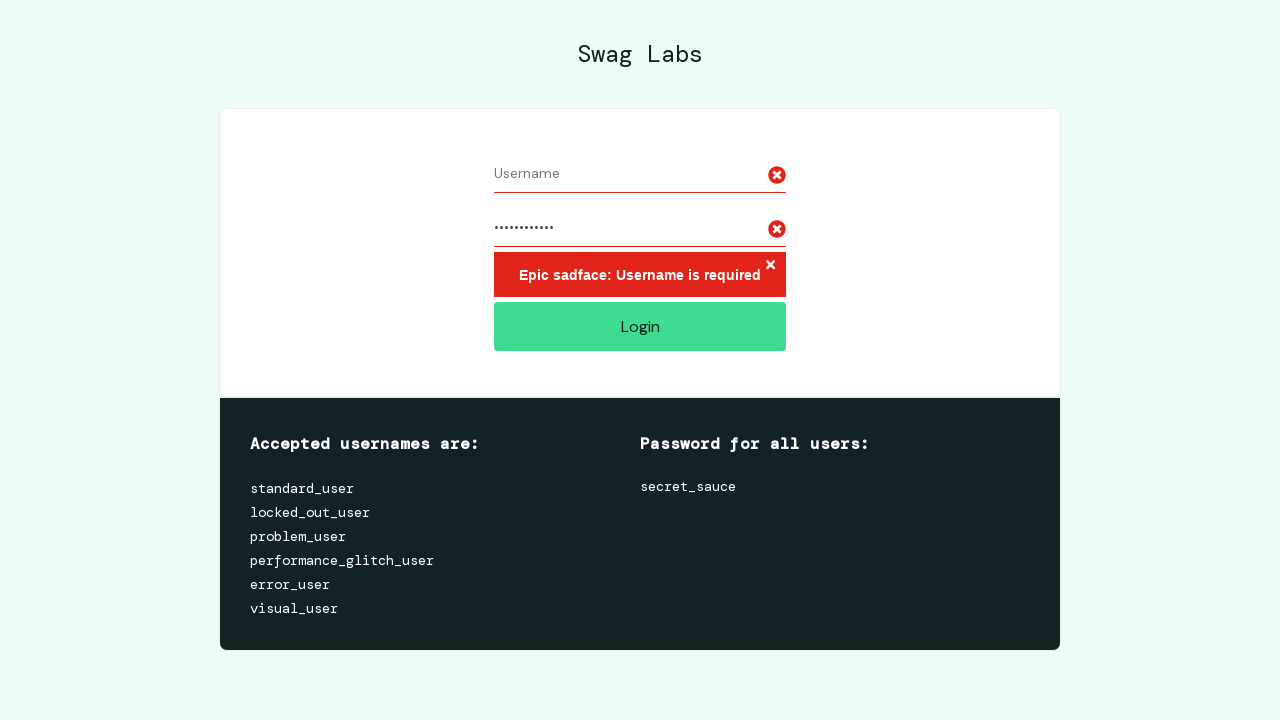